Solves a math problem by extracting a value from an image attribute, calculating the result, and submitting a form with the answer along with checkbox and radio button selections

Starting URL: http://suninjuly.github.io/get_attribute.html

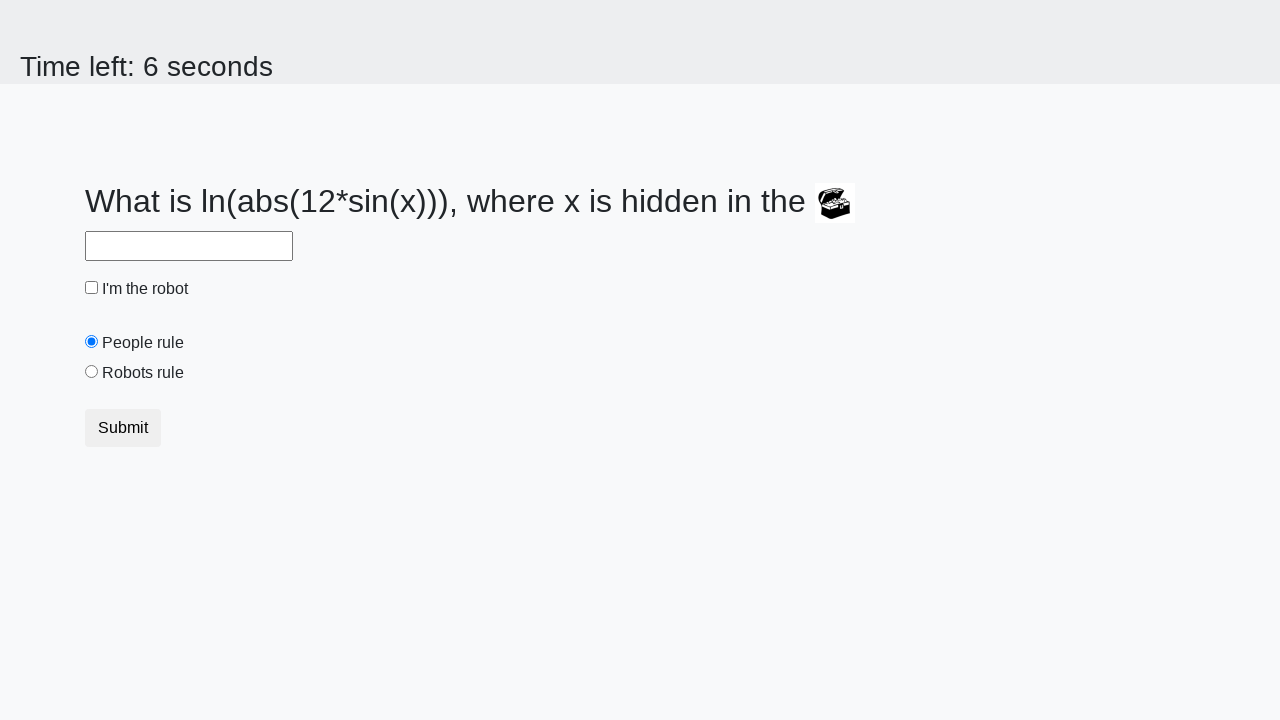

Retrieved valuex attribute from image element
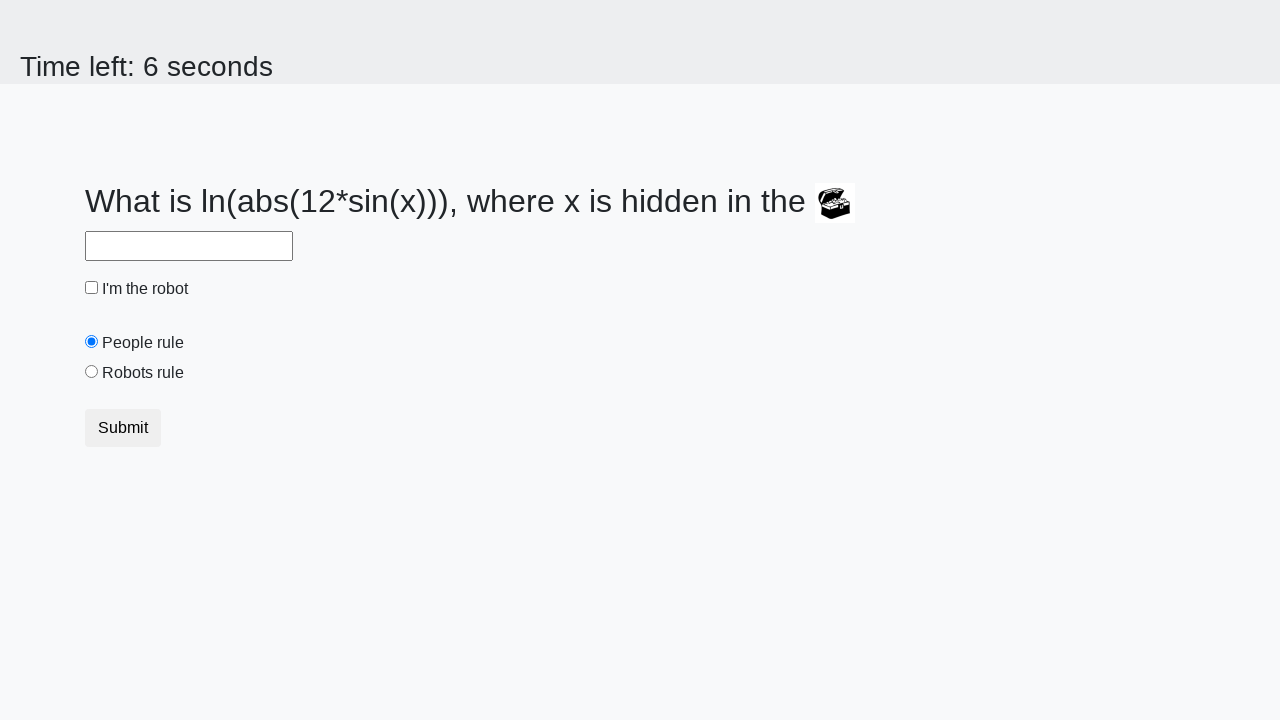

Converted extracted value to integer
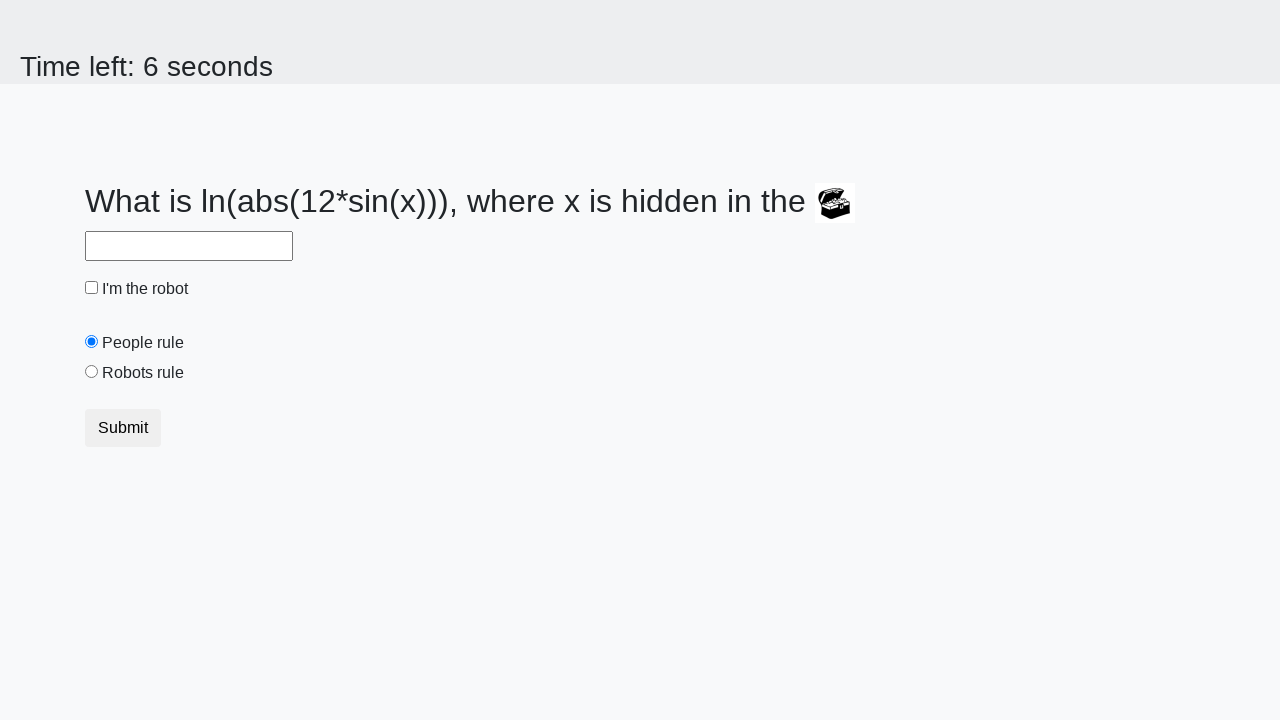

Calculated result using formula: log(abs(12*sin(x)))
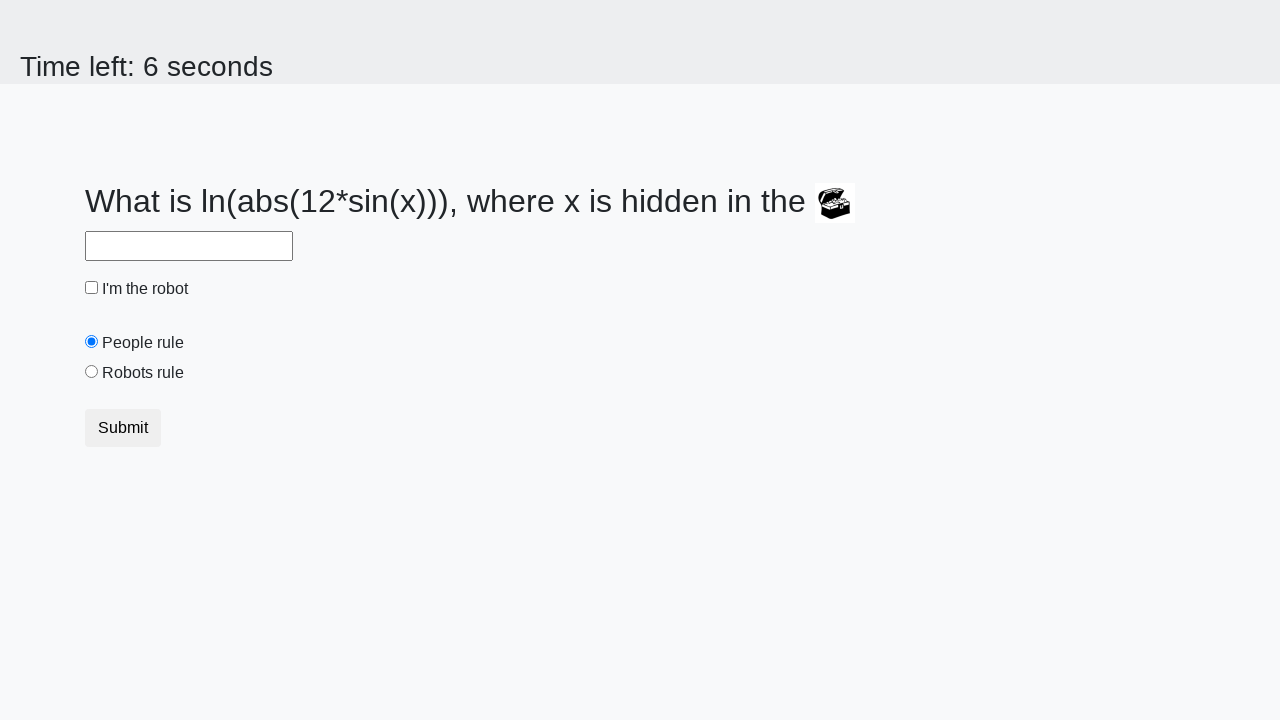

Filled answer field with calculated result on #answer
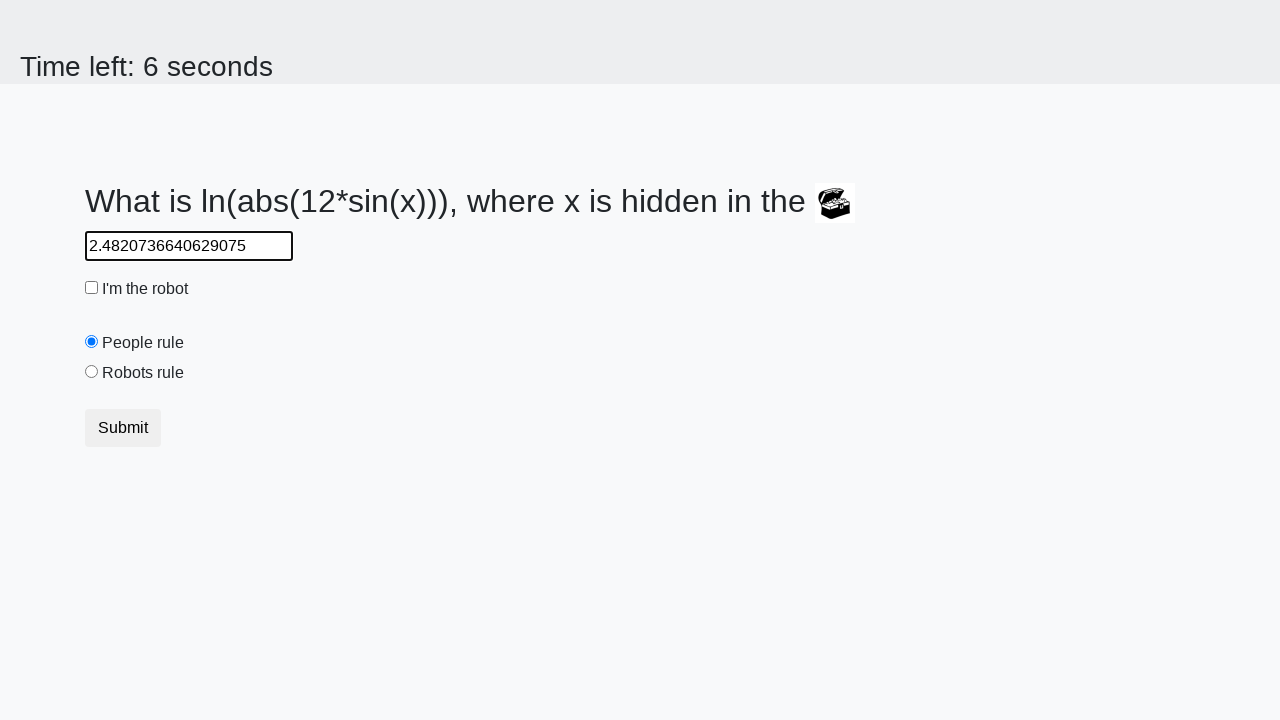

Clicked checkbox at (92, 288) on [type='checkbox']
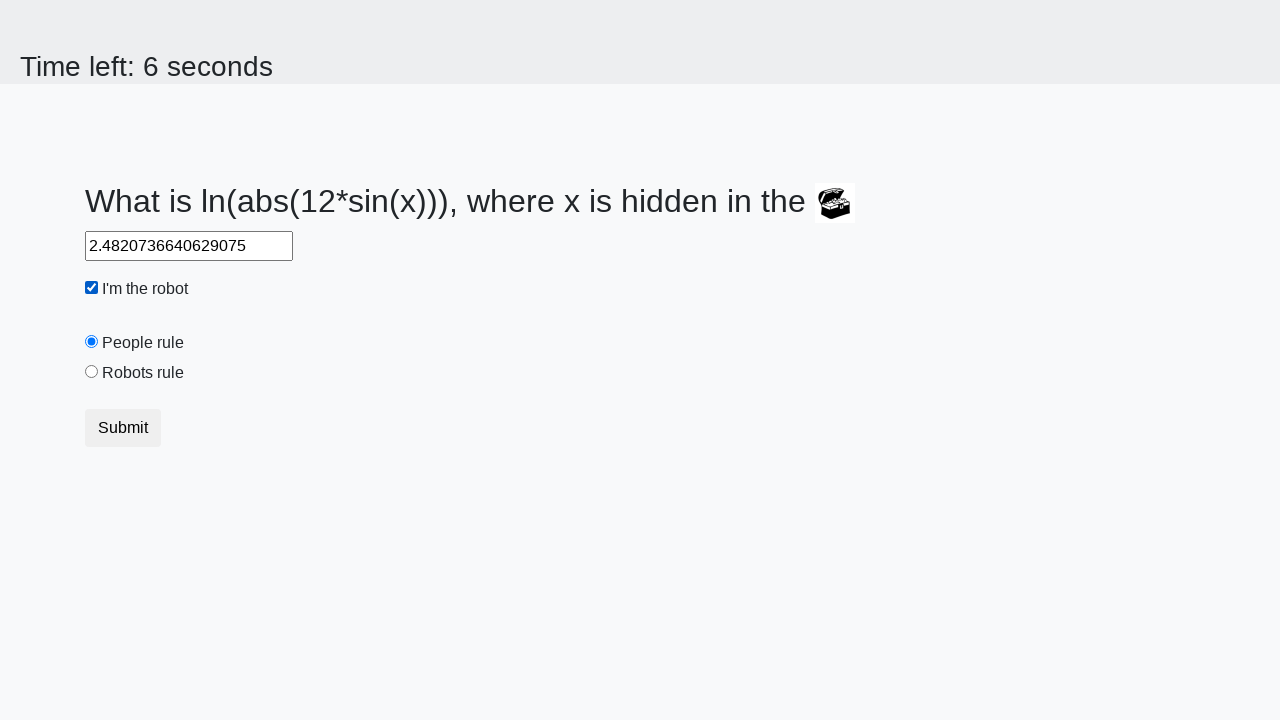

Clicked robotsRule radio button at (92, 372) on #robotsRule
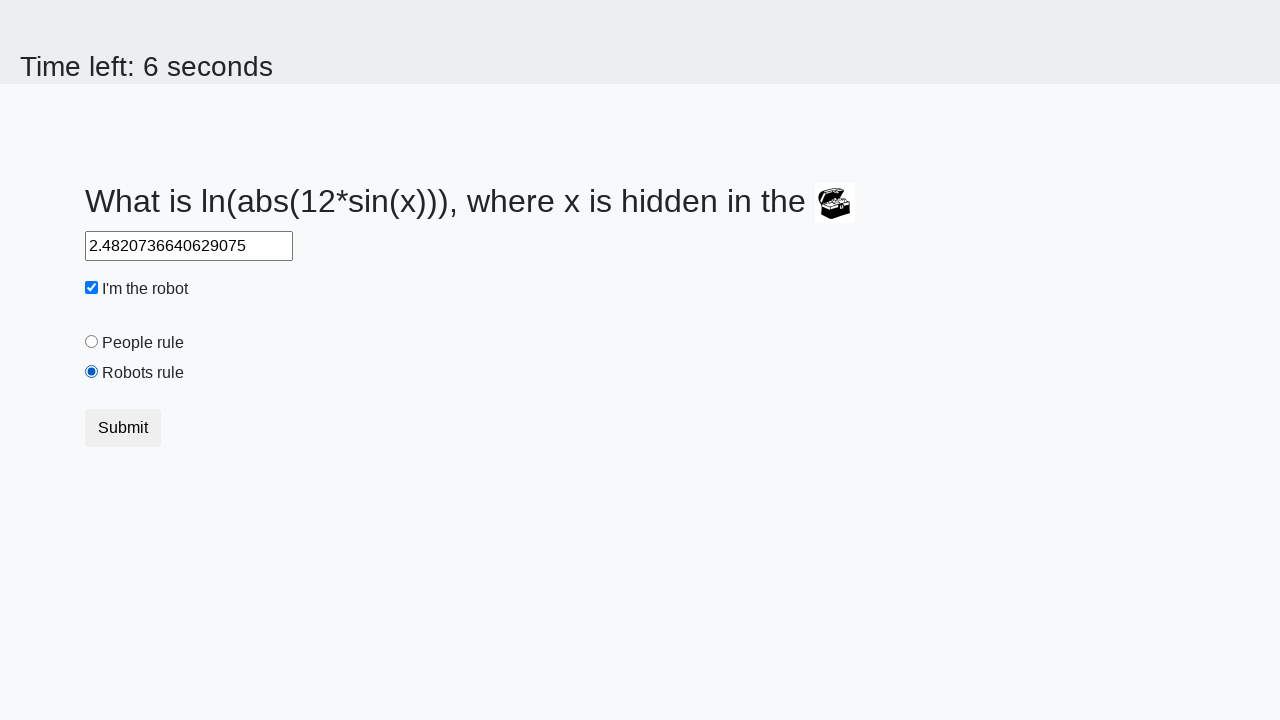

Clicked submit button to submit form at (123, 428) on button
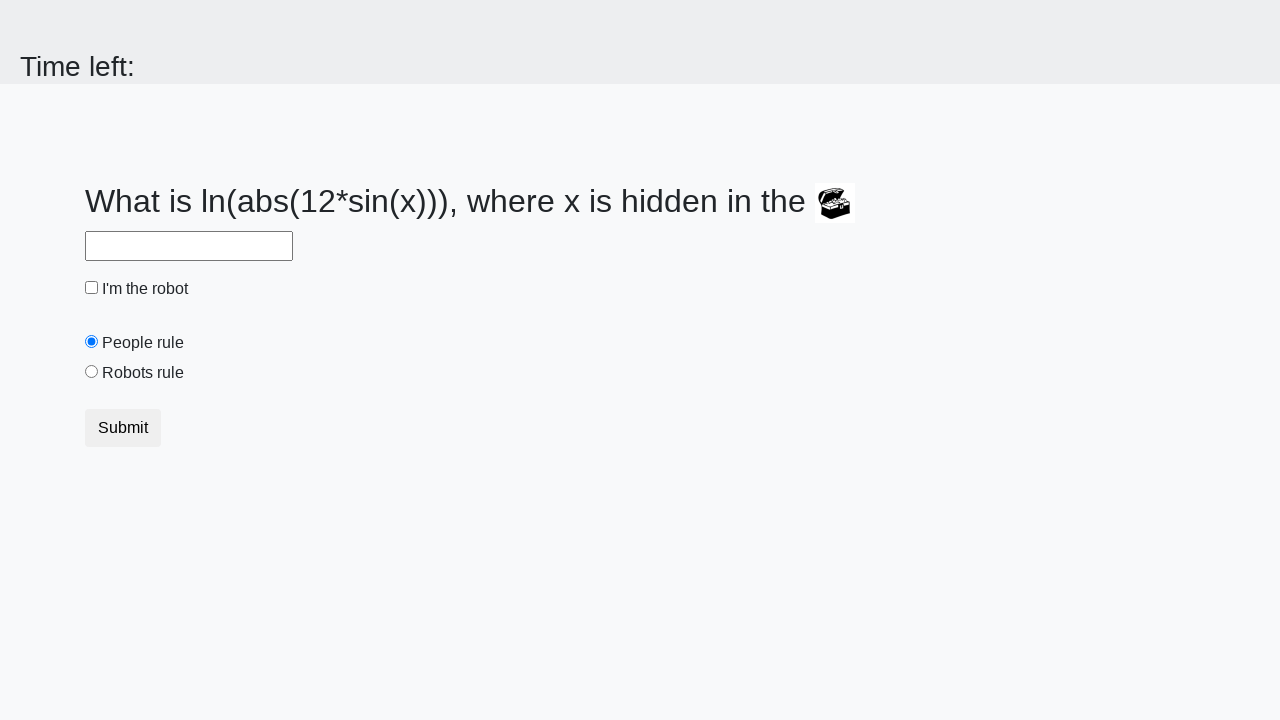

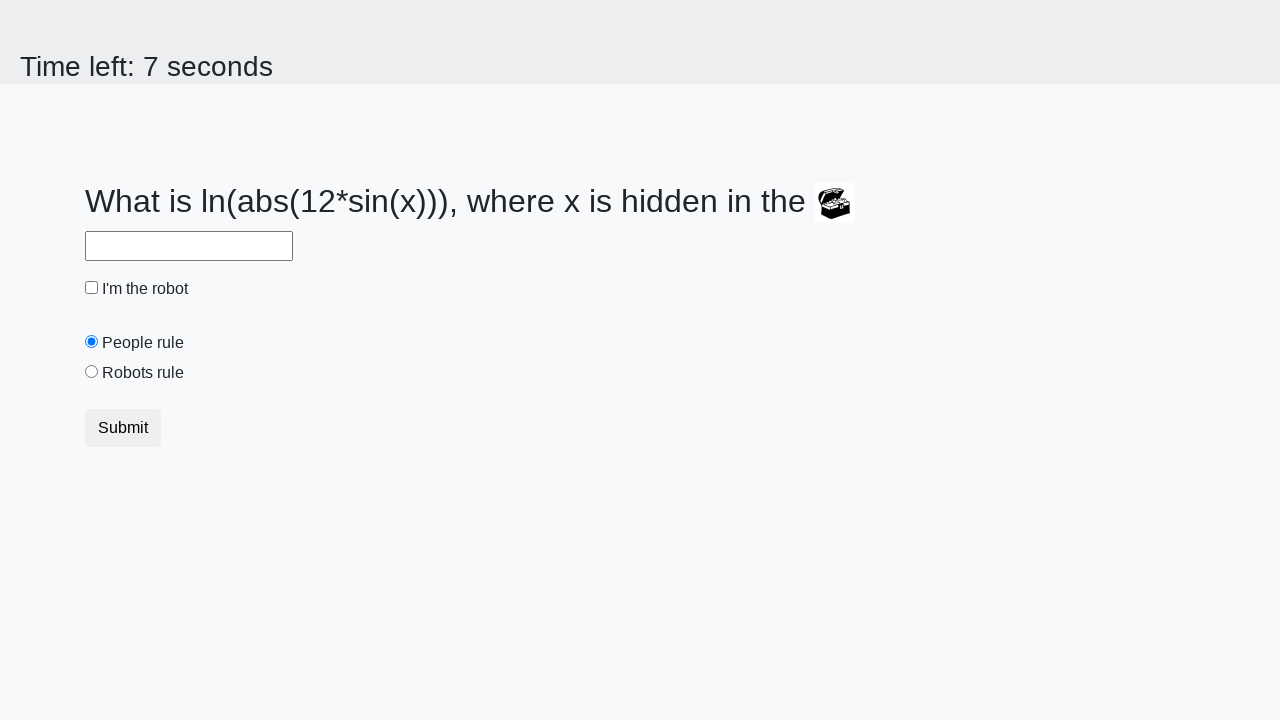